Tests page scrolling functionality by scrolling down and up using keyboard keys

Starting URL: https://techproeducation.com

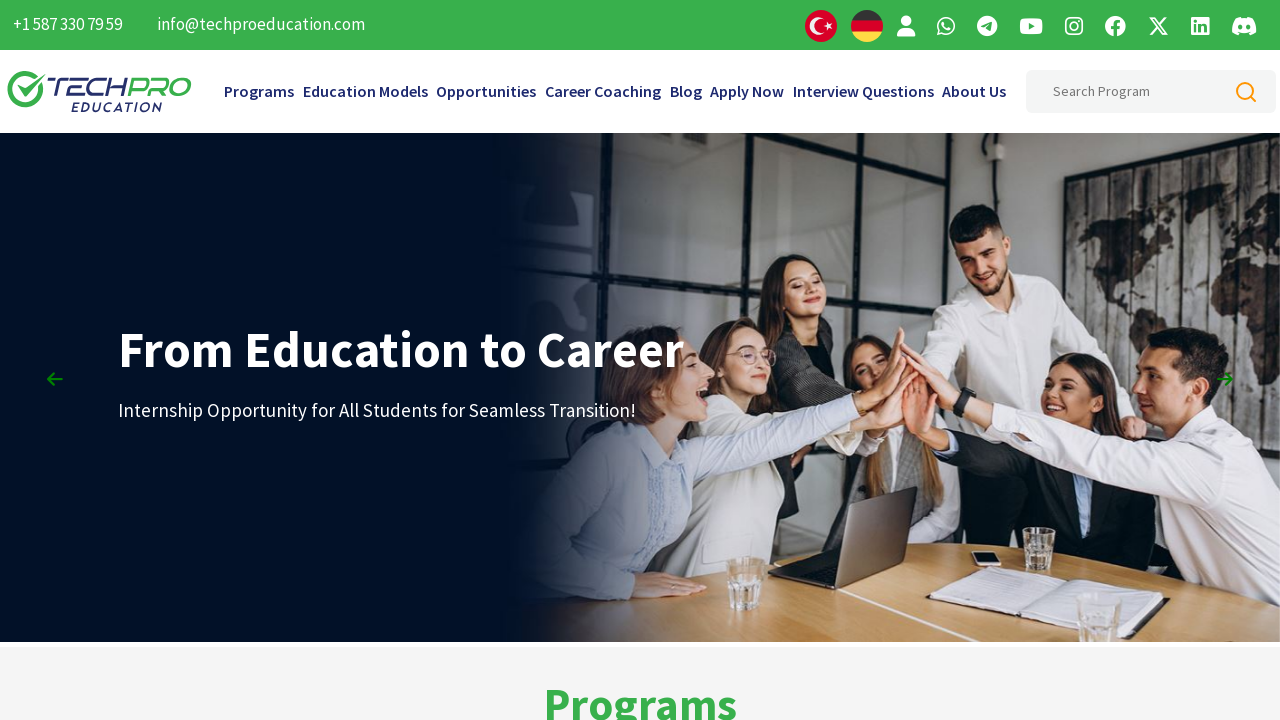

Scrolled down one page using PageDown key
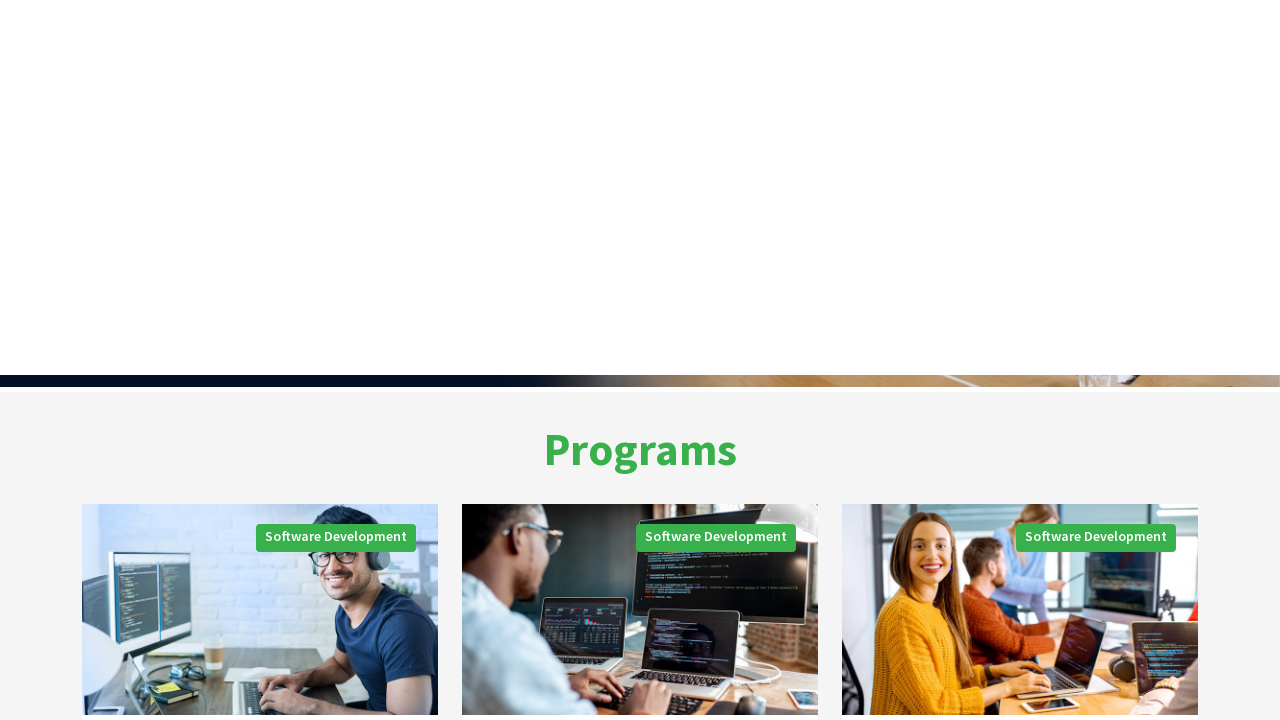

Scrolled down one page using PageDown key
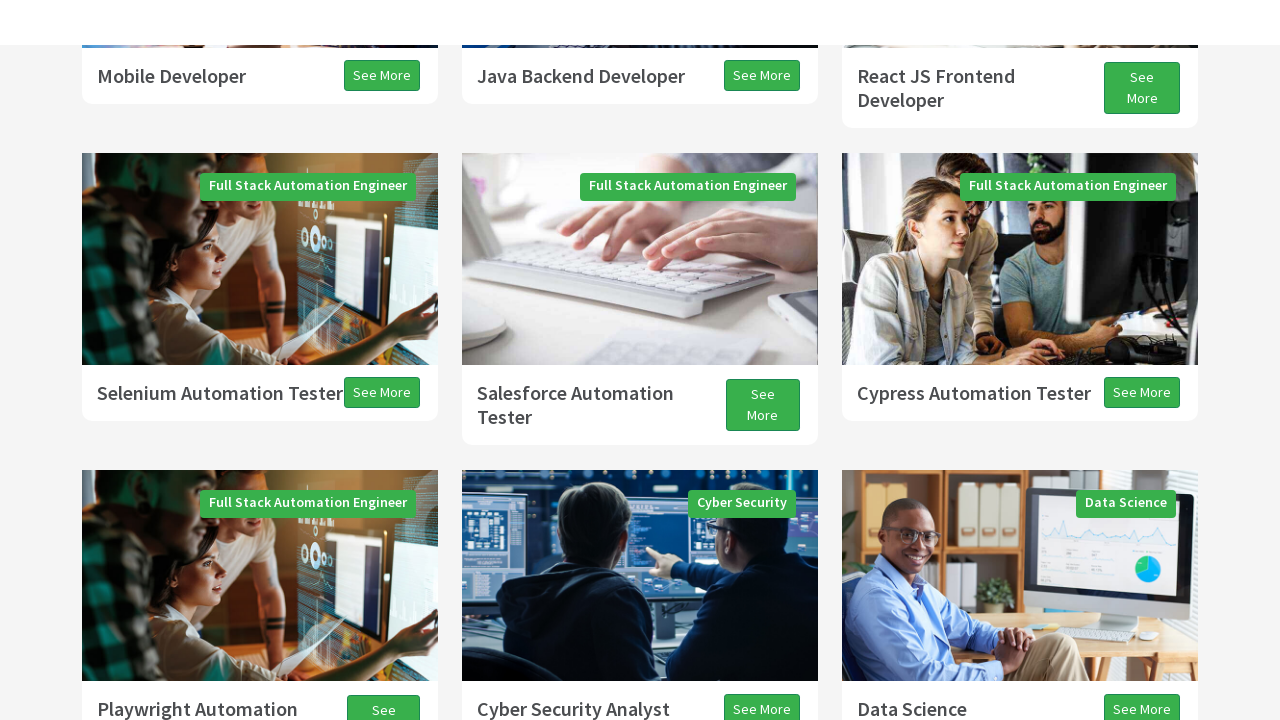

Scrolled down one page using PageDown key
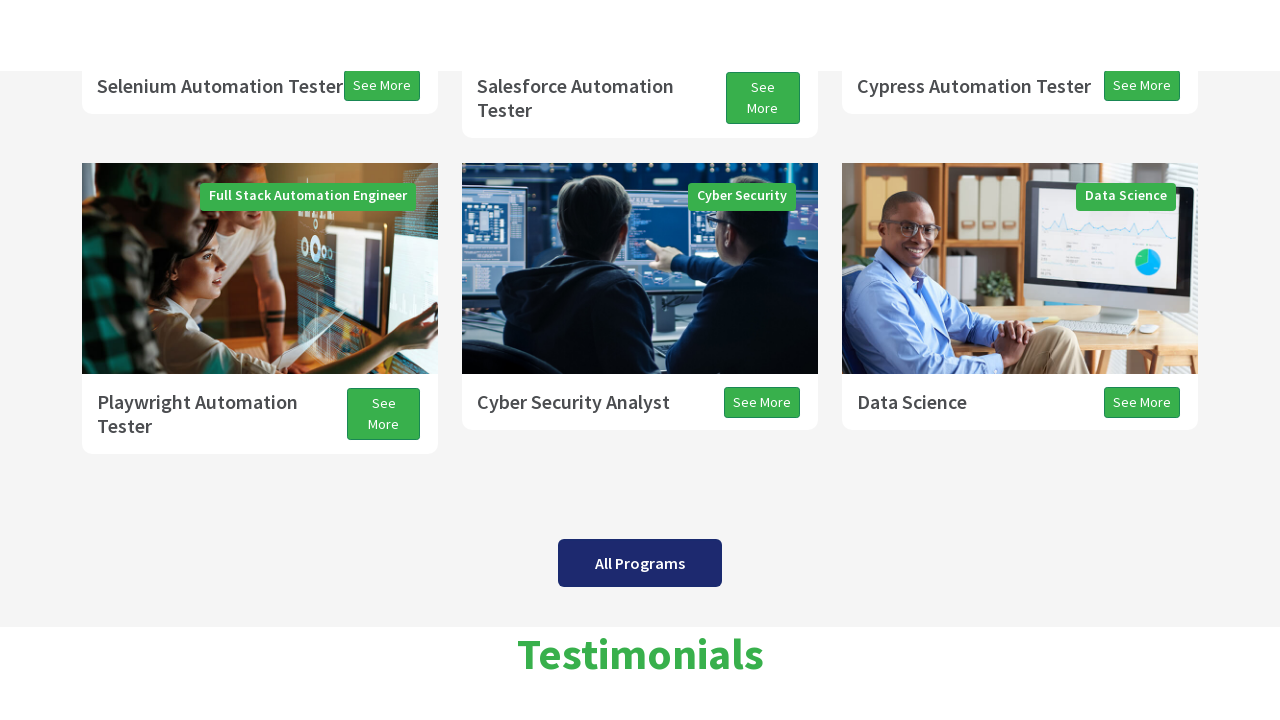

Scrolled down a smaller distance using ArrowDown key
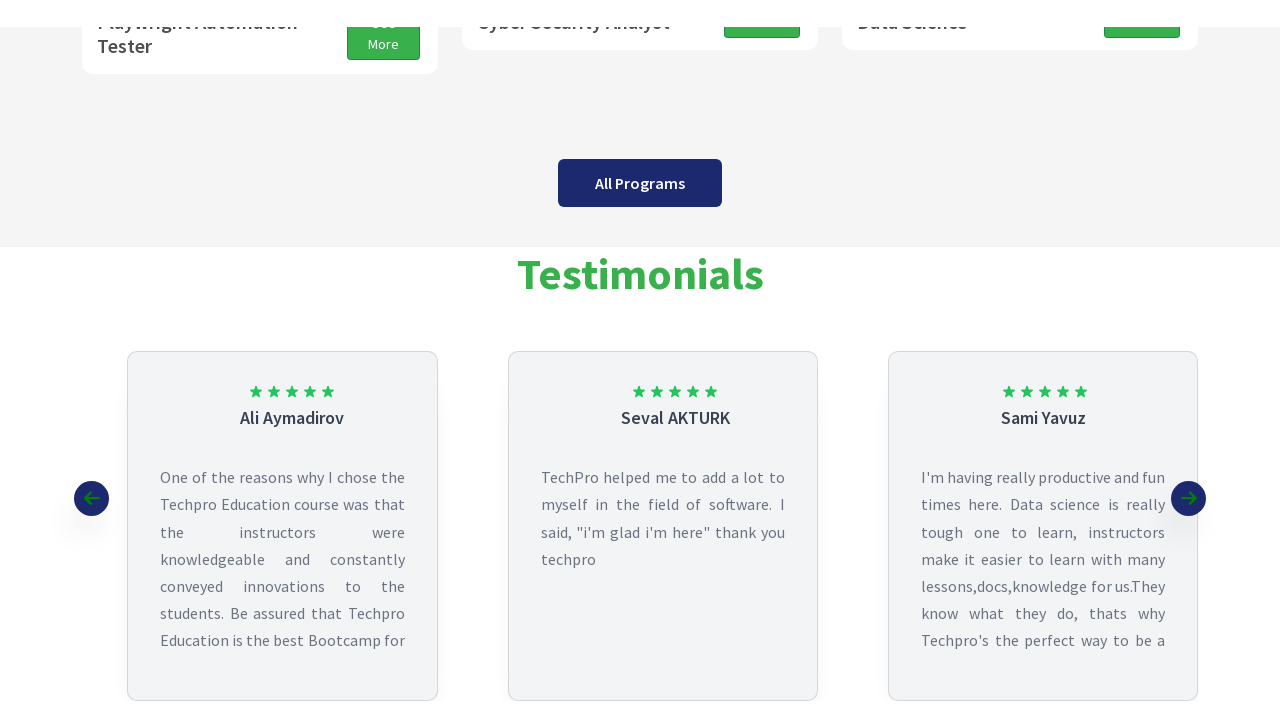

Scrolled up one page using PageUp key
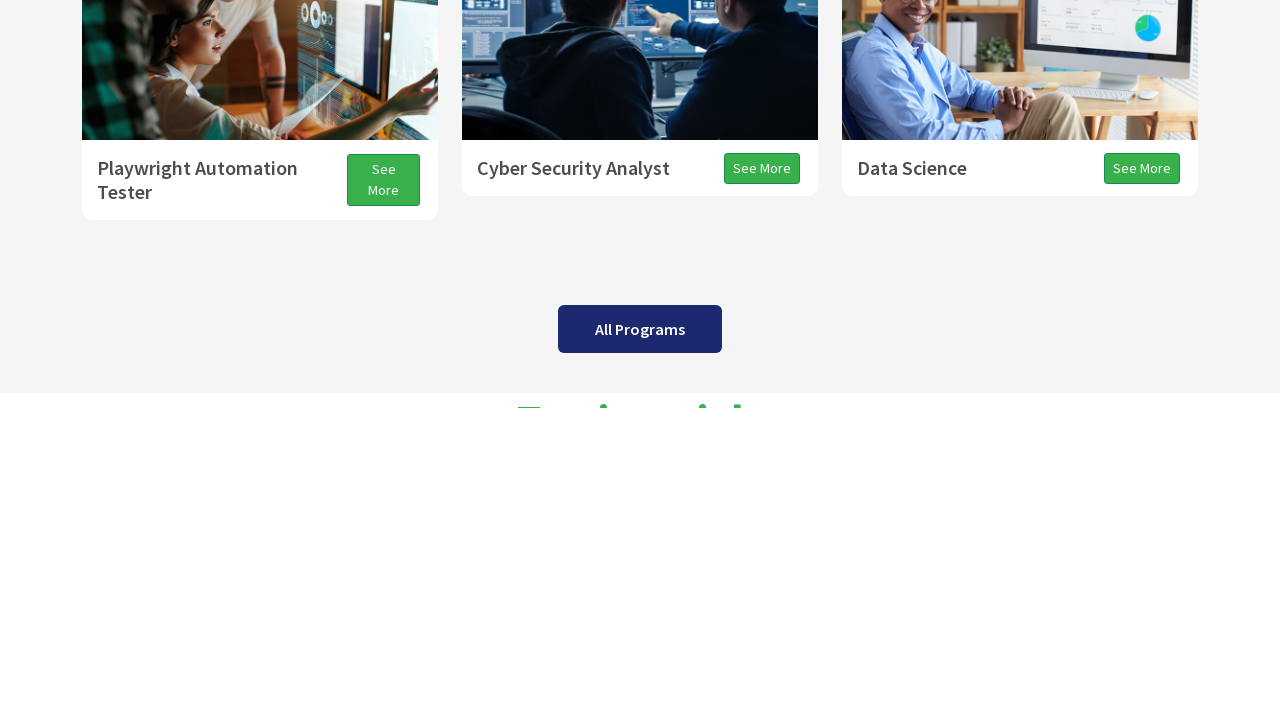

Scrolled up a smaller distance using ArrowUp key
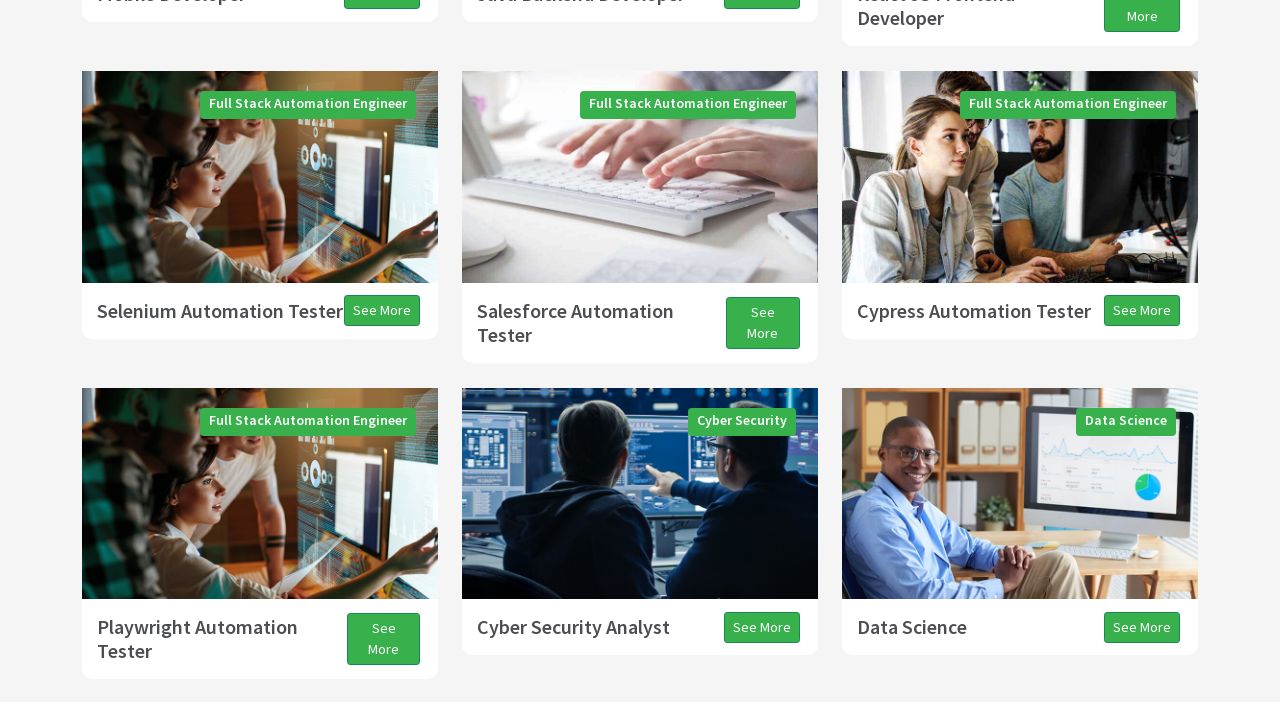

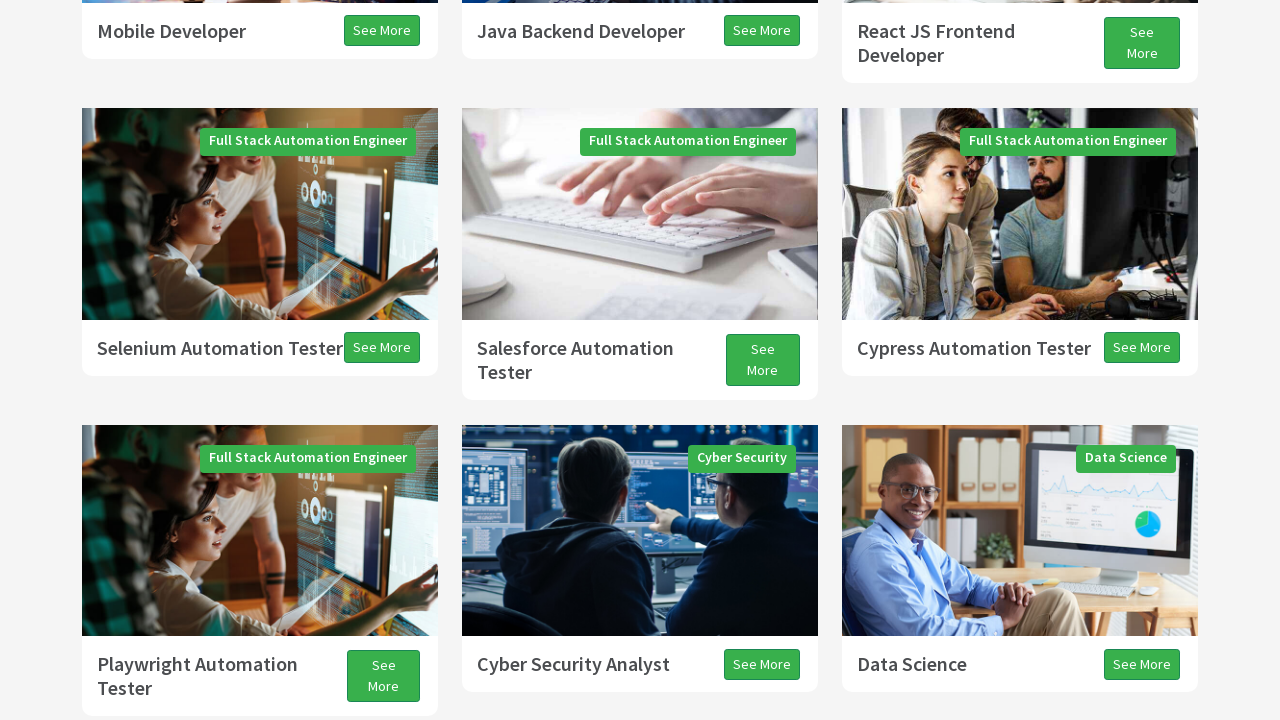